Tests contact form submission by triggering validation errors, filling valid data, and verifying successful submission message

Starting URL: https://jupiter.cloud.planittesting.com/

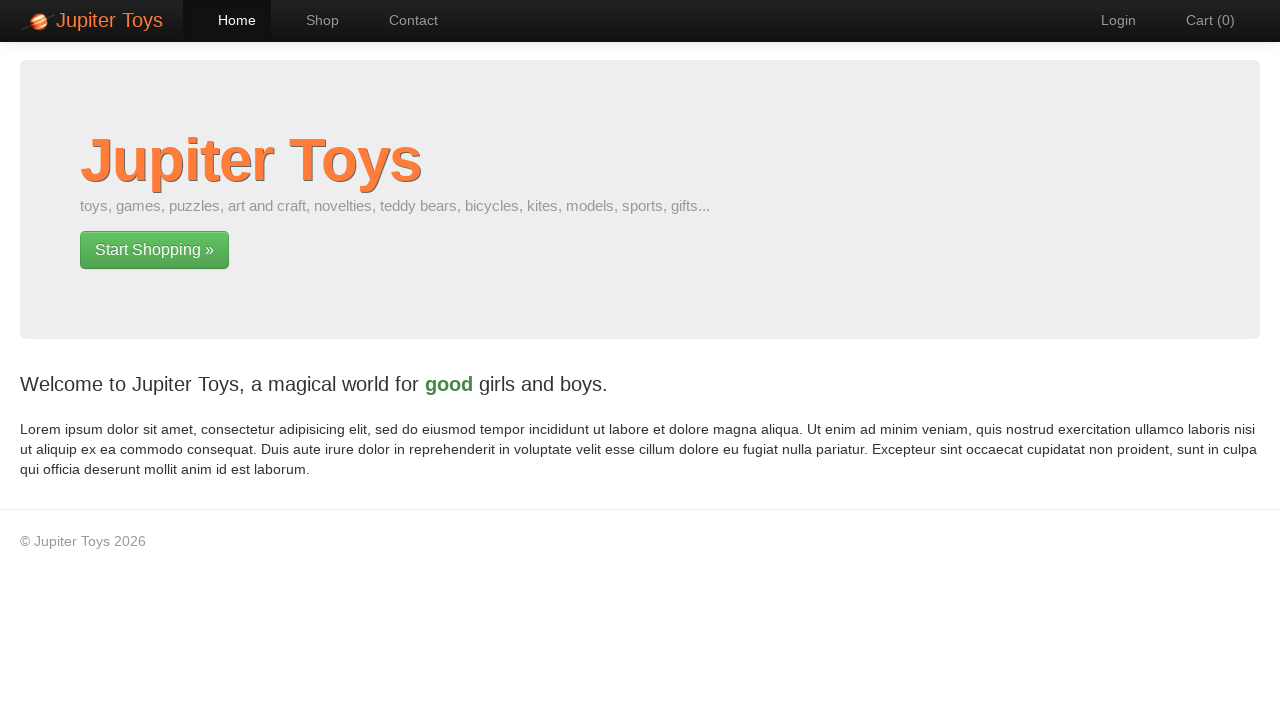

Clicked Contact navigation link at (404, 20) on #nav-contact
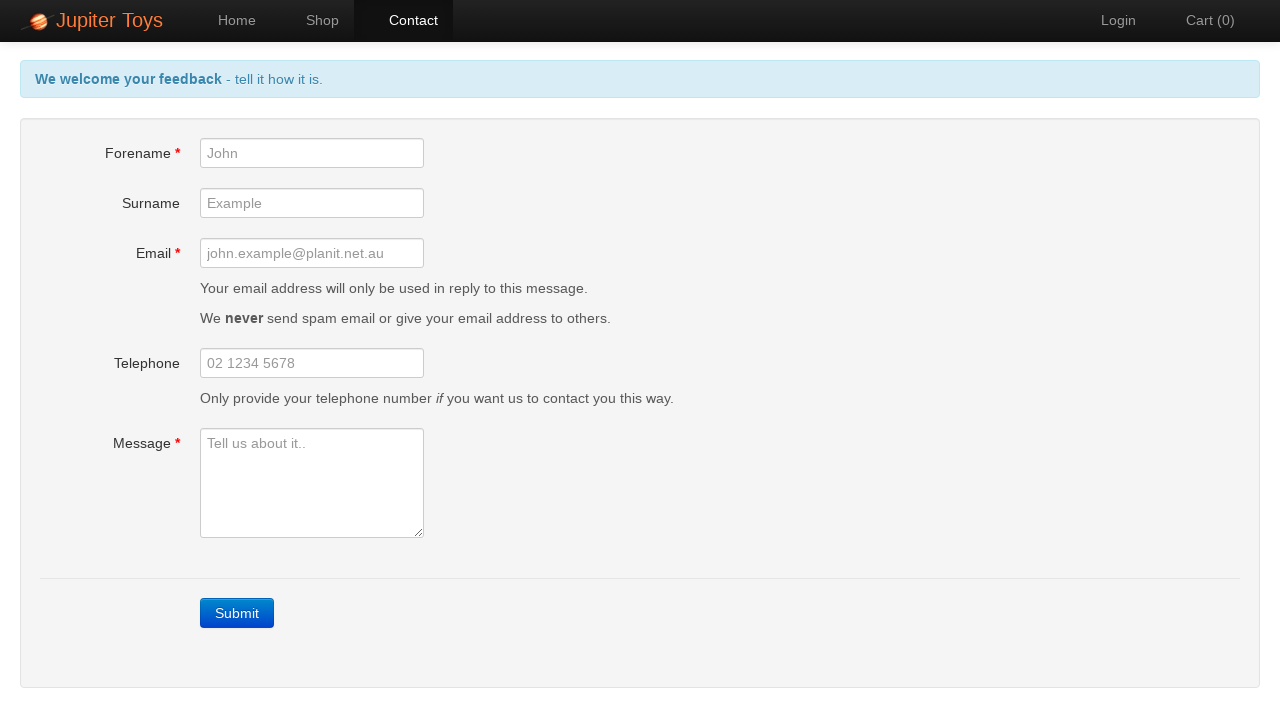

Submit button became visible
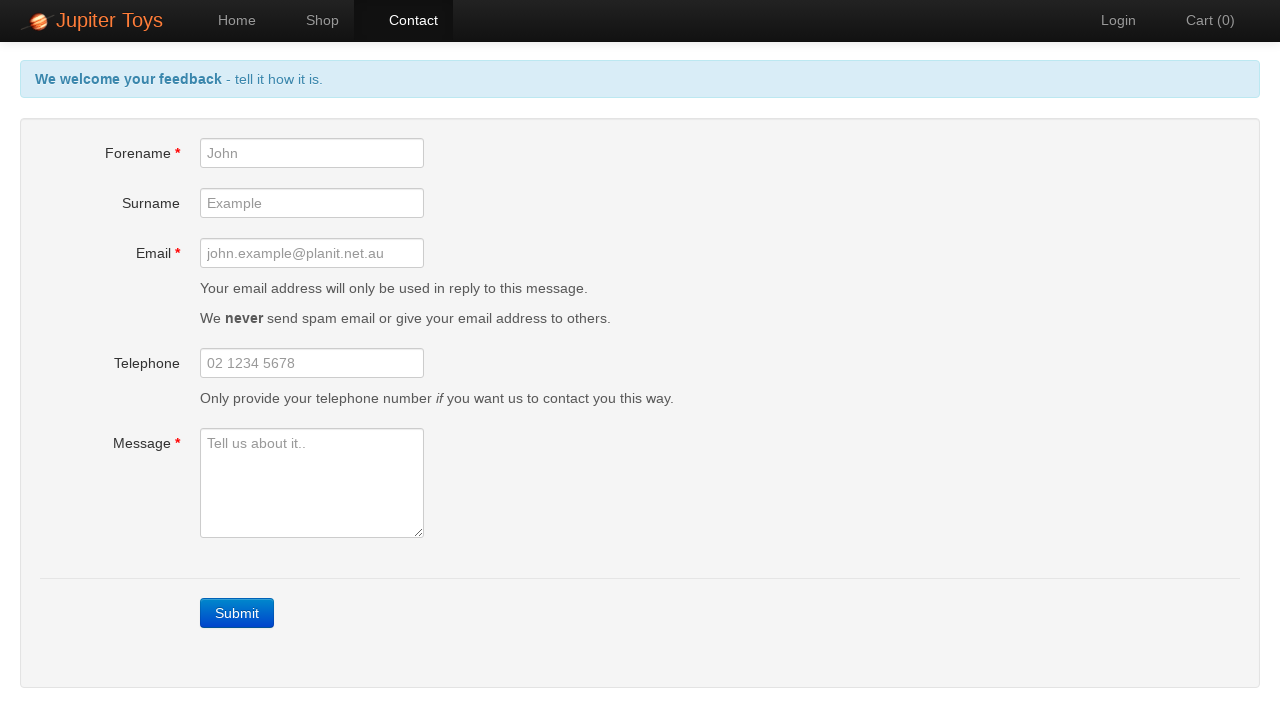

Clicked submit button to trigger validation errors at (237, 613) on .btn-primary
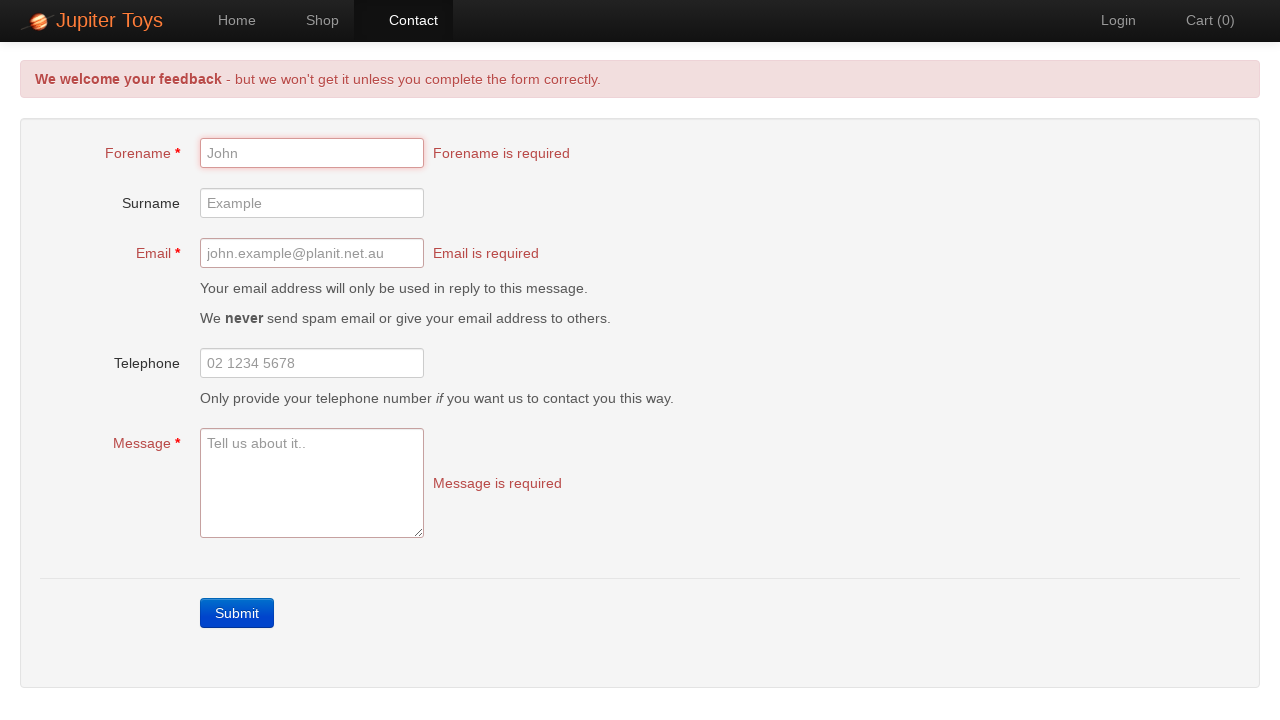

Forename error message appeared
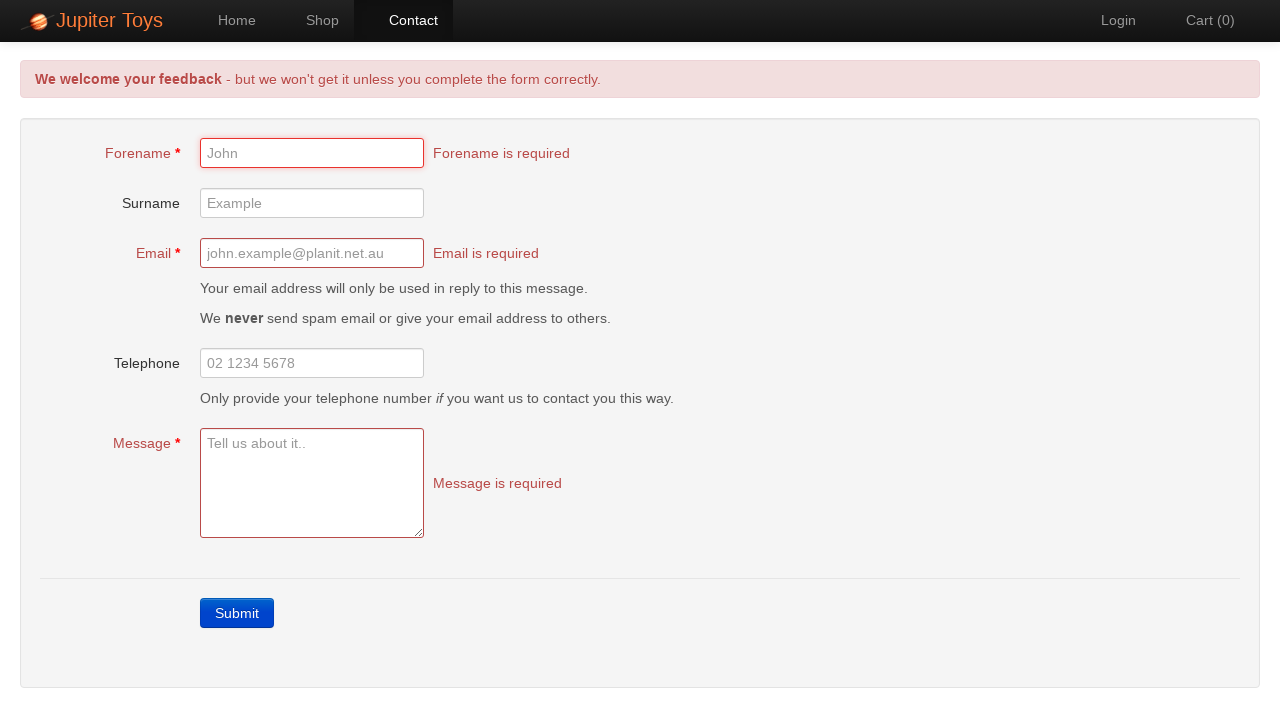

Email error message appeared
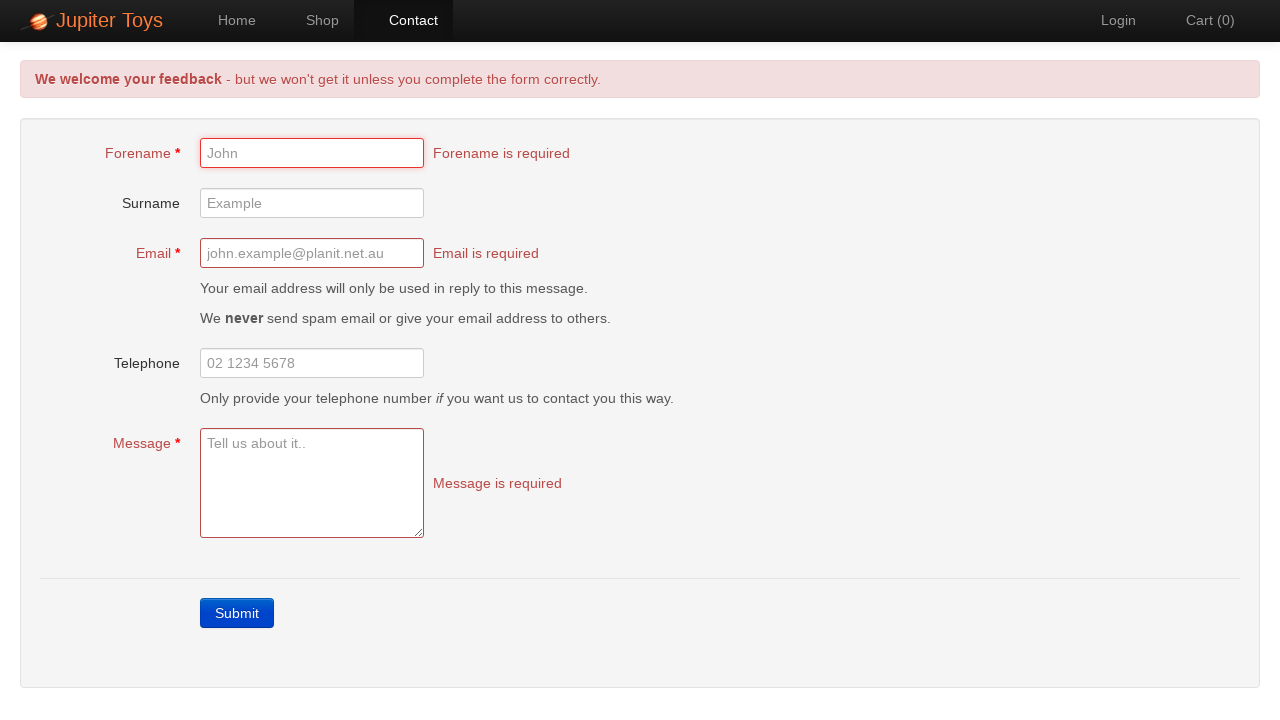

Message error message appeared
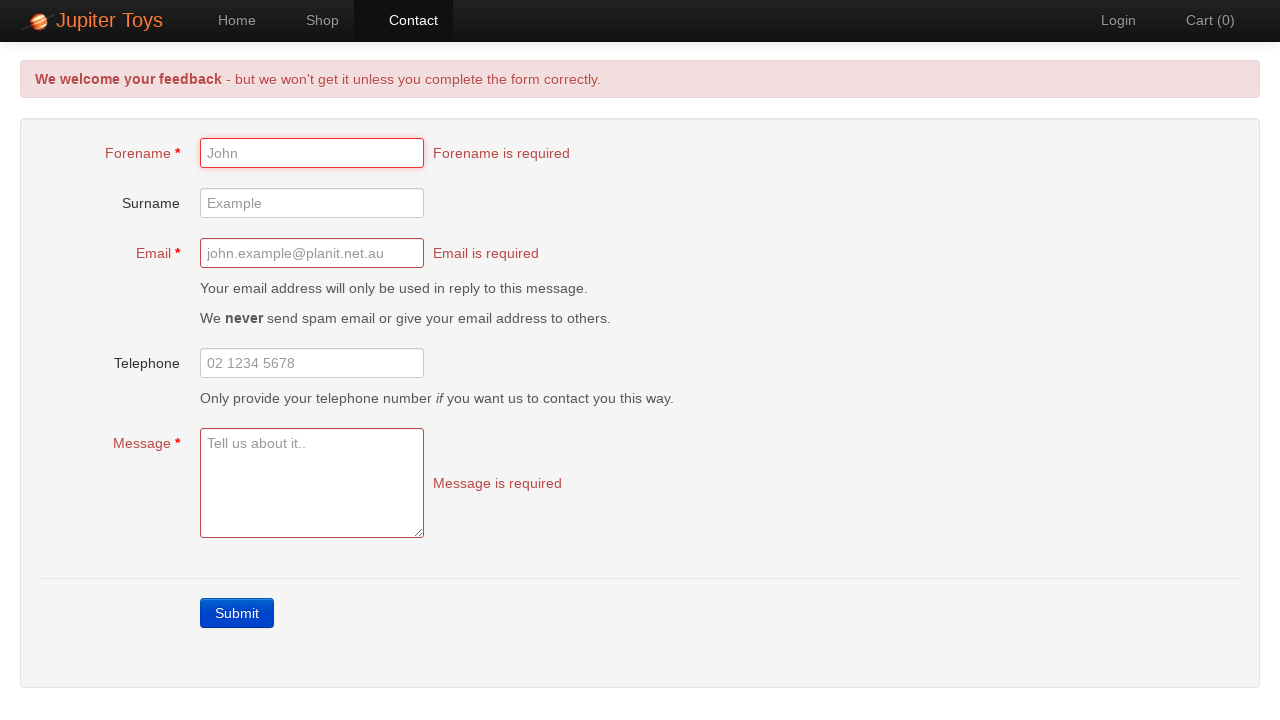

Filled forename field with 'Jennifer' on #forename
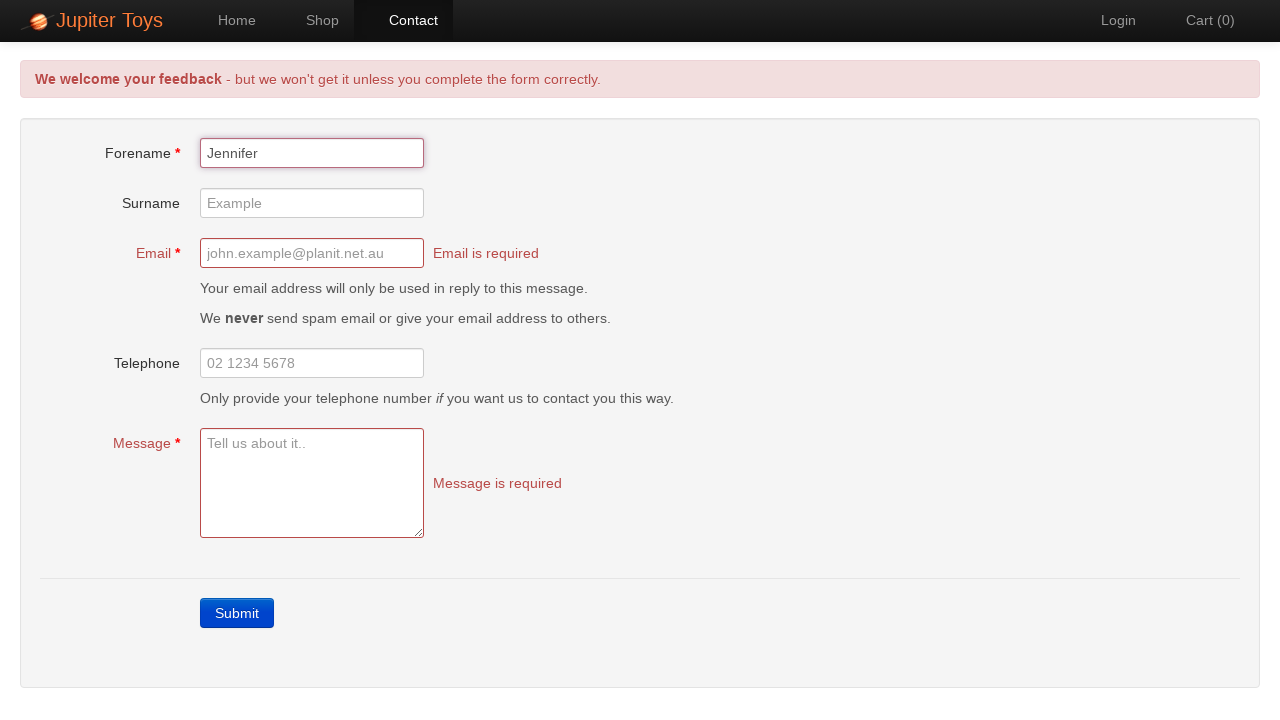

Filled email field with 'jennifer.wilson@example.com' on #email
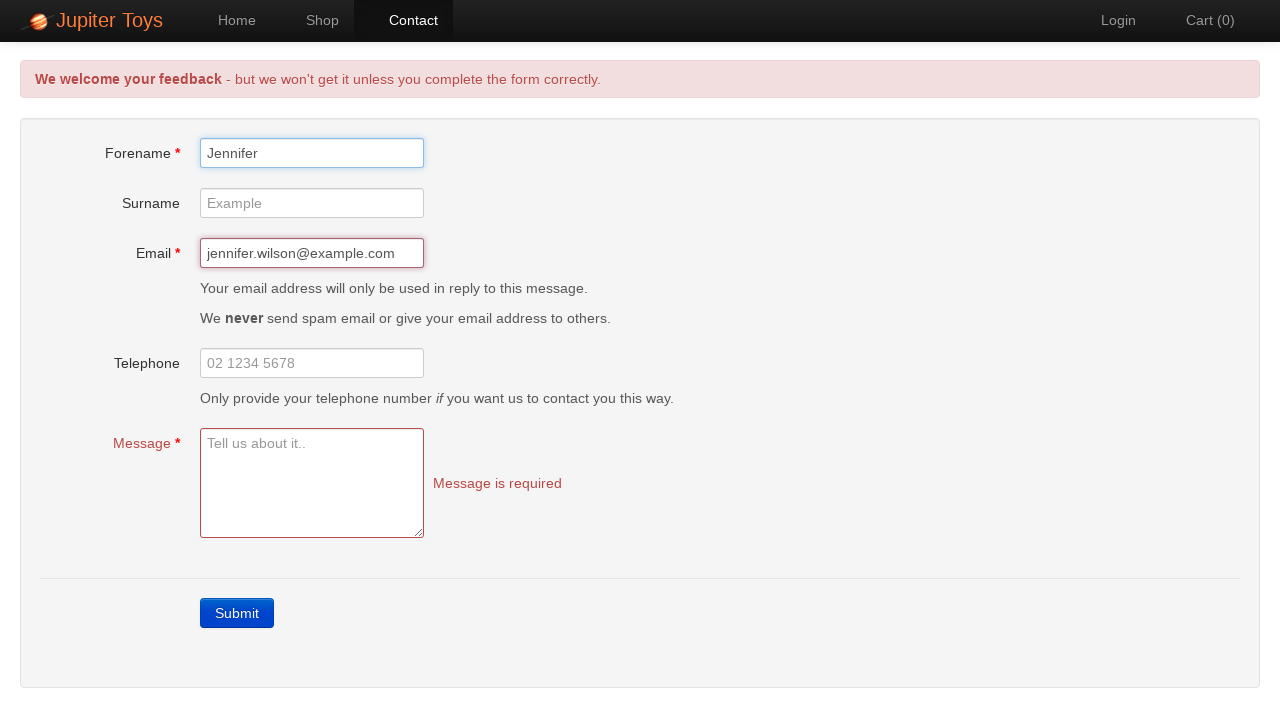

Filled message field with service inquiry on #message
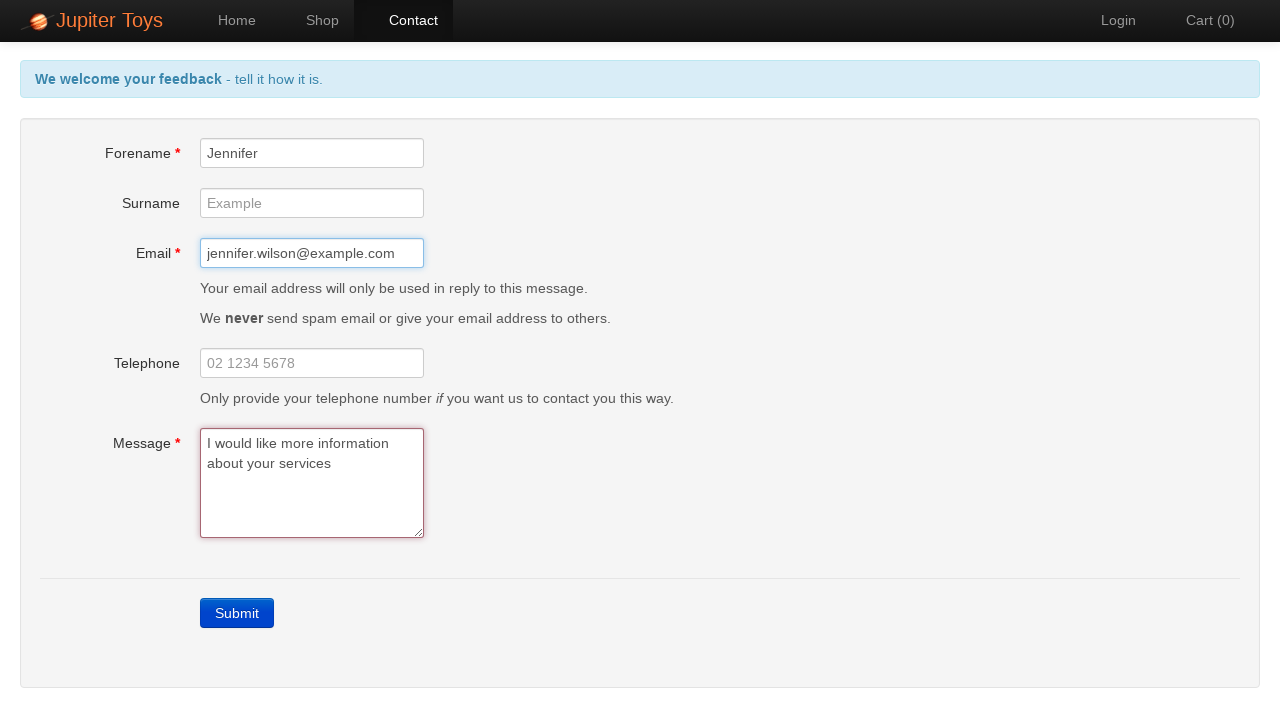

Clicked submit button to submit the form at (237, 613) on .btn-primary
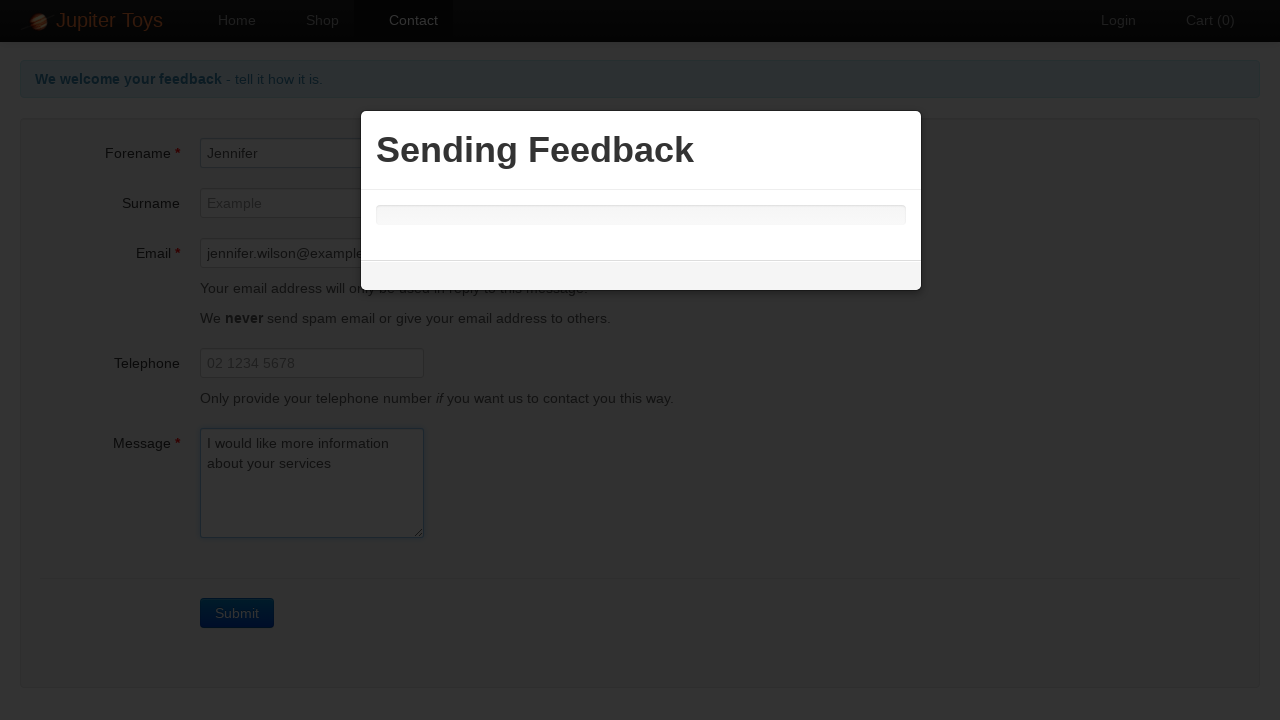

Success message appeared confirming form submission
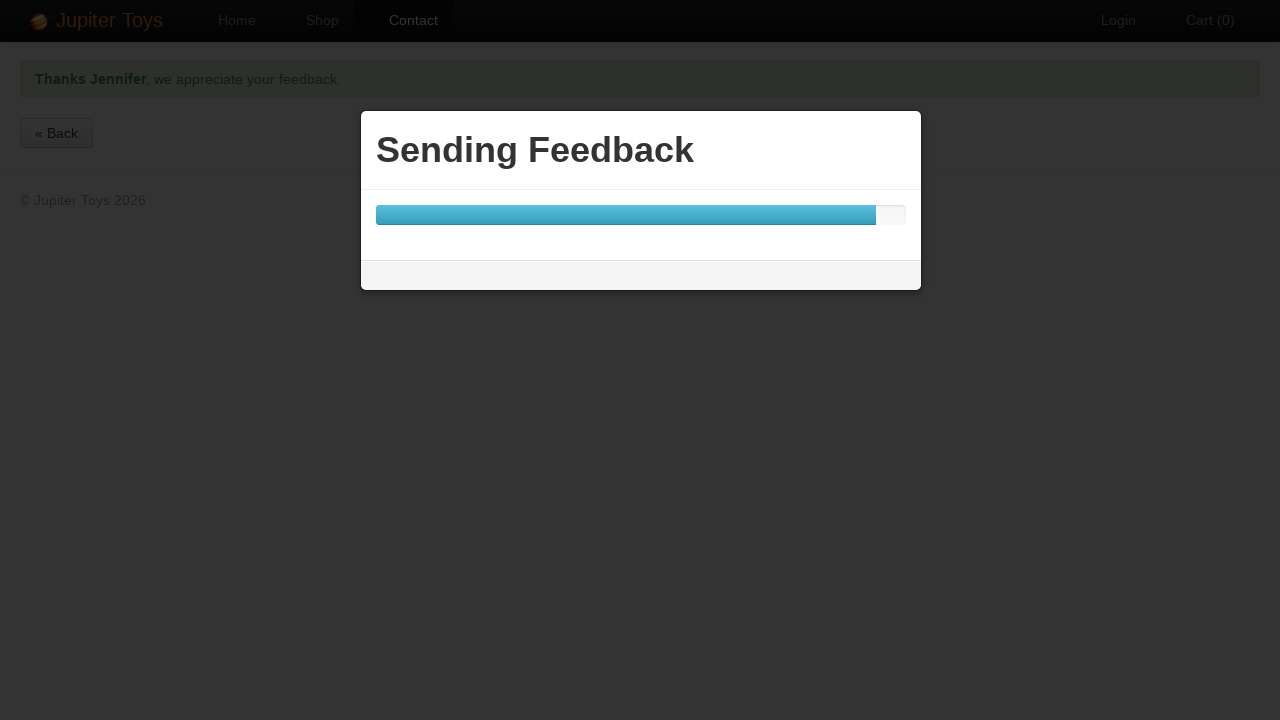

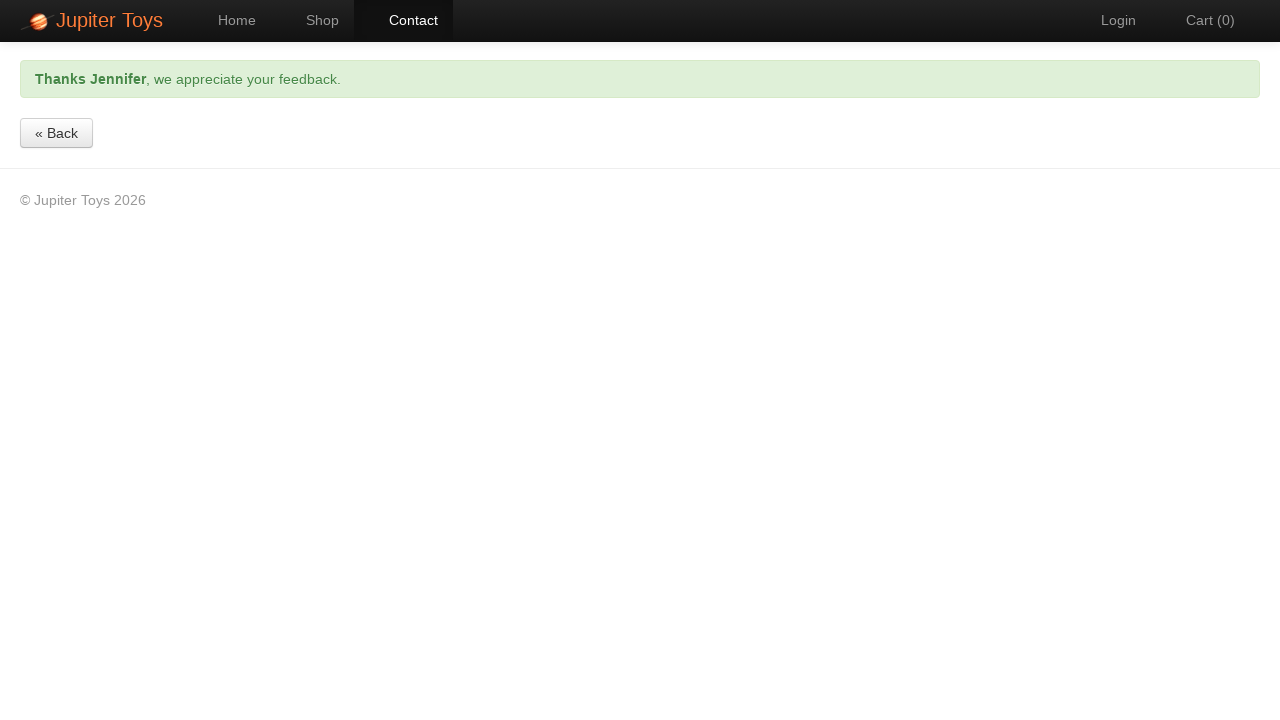